Tests the Industrial page by navigating via Solutions menu, verifying headers, use cases (Asset Management, Training and Safety, Streamlining Operations), and Schedule a Call button.

Starting URL: https://imaginxavr.com/

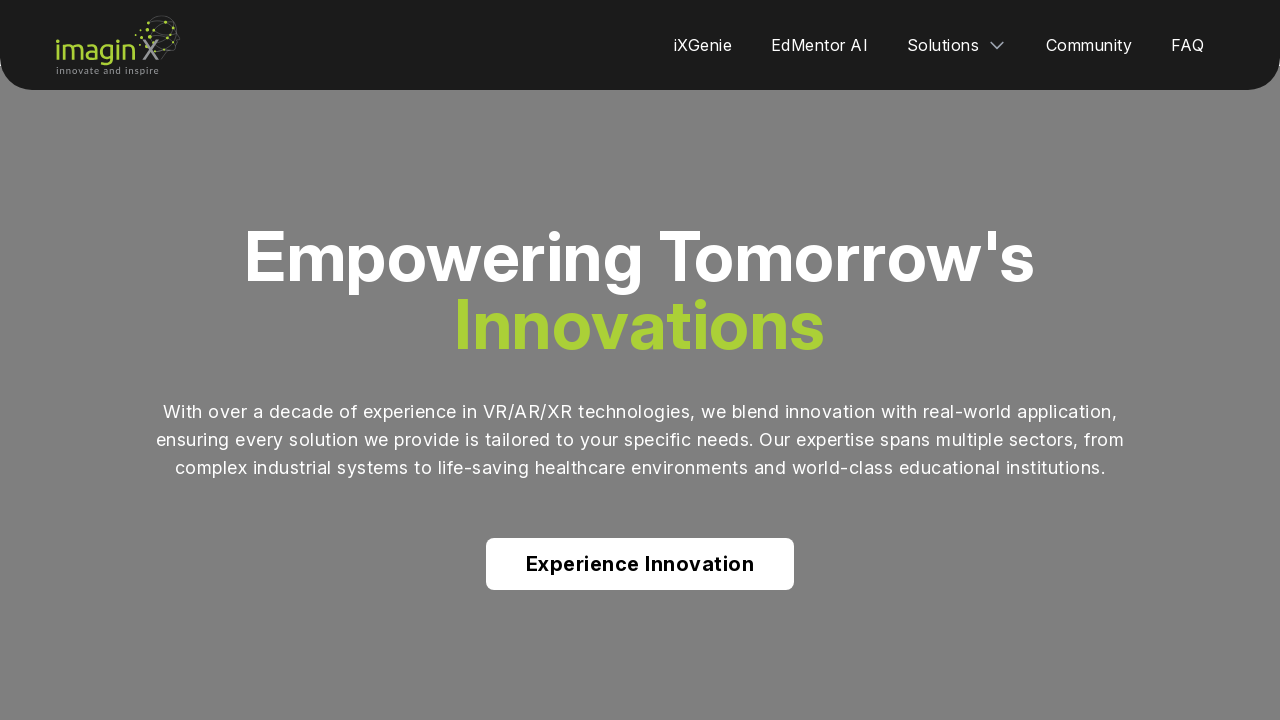

Page loaded successfully
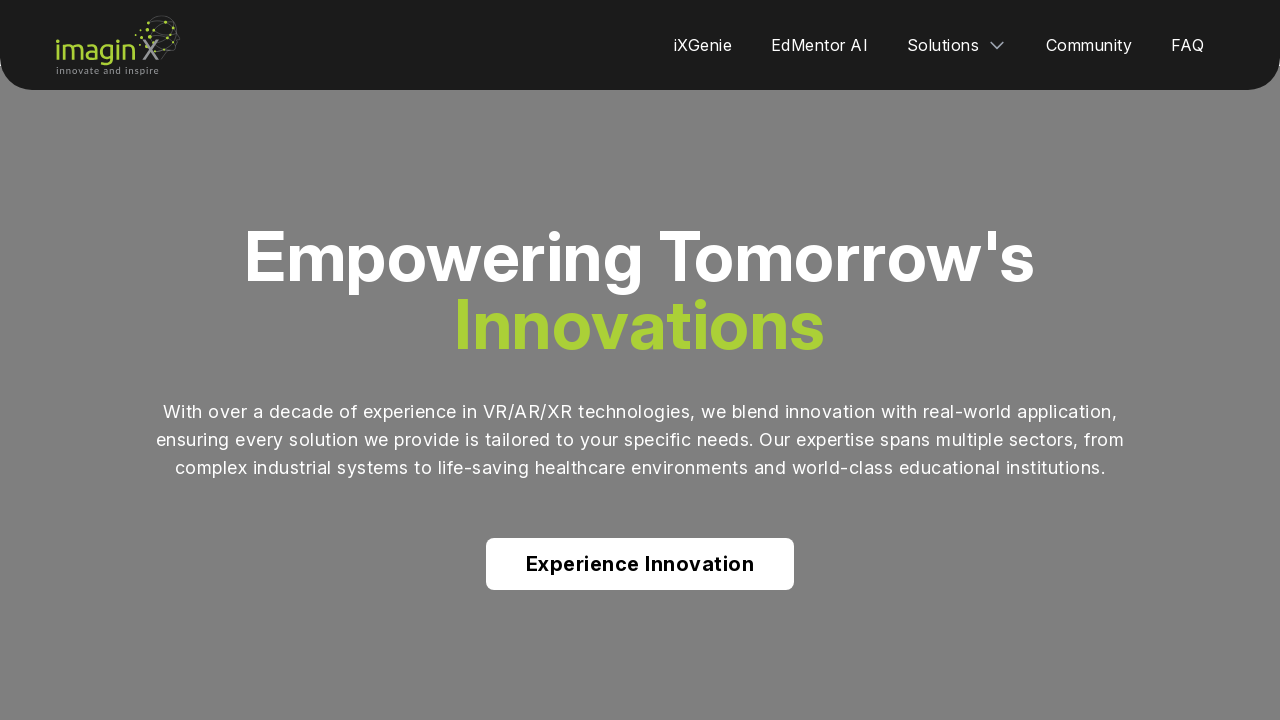

Located Solutions menu element
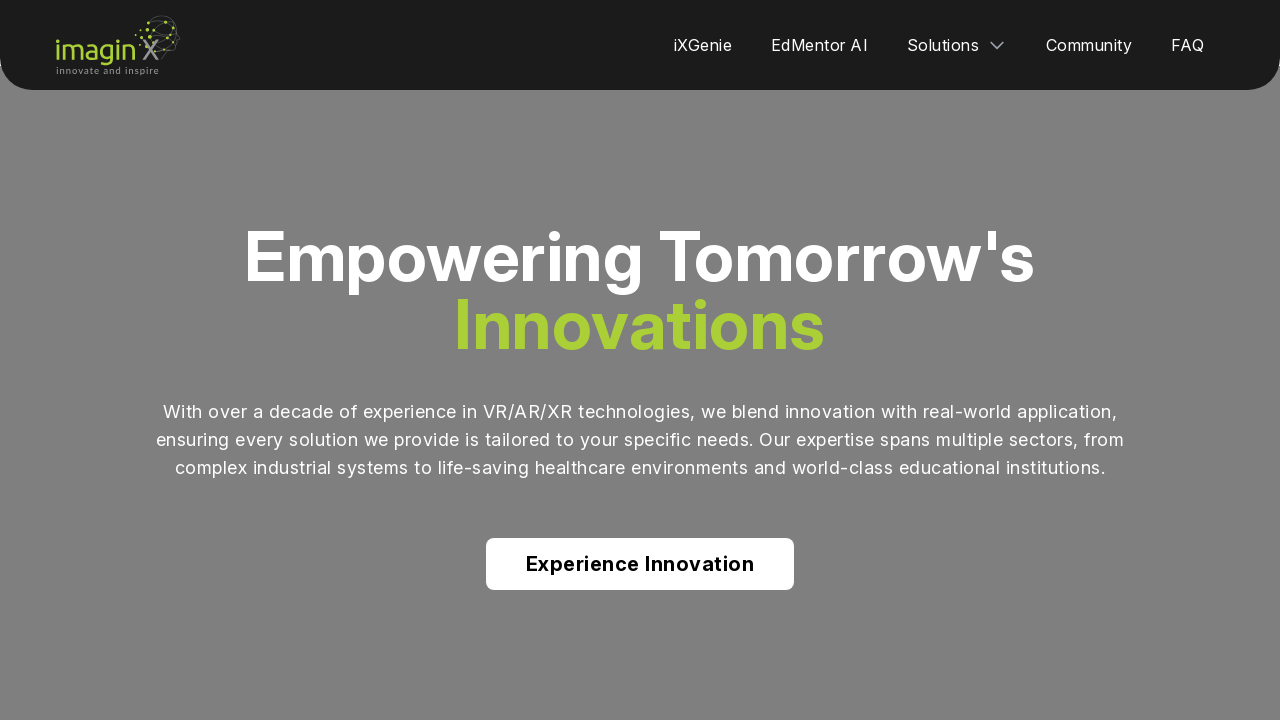

Solutions menu element is ready
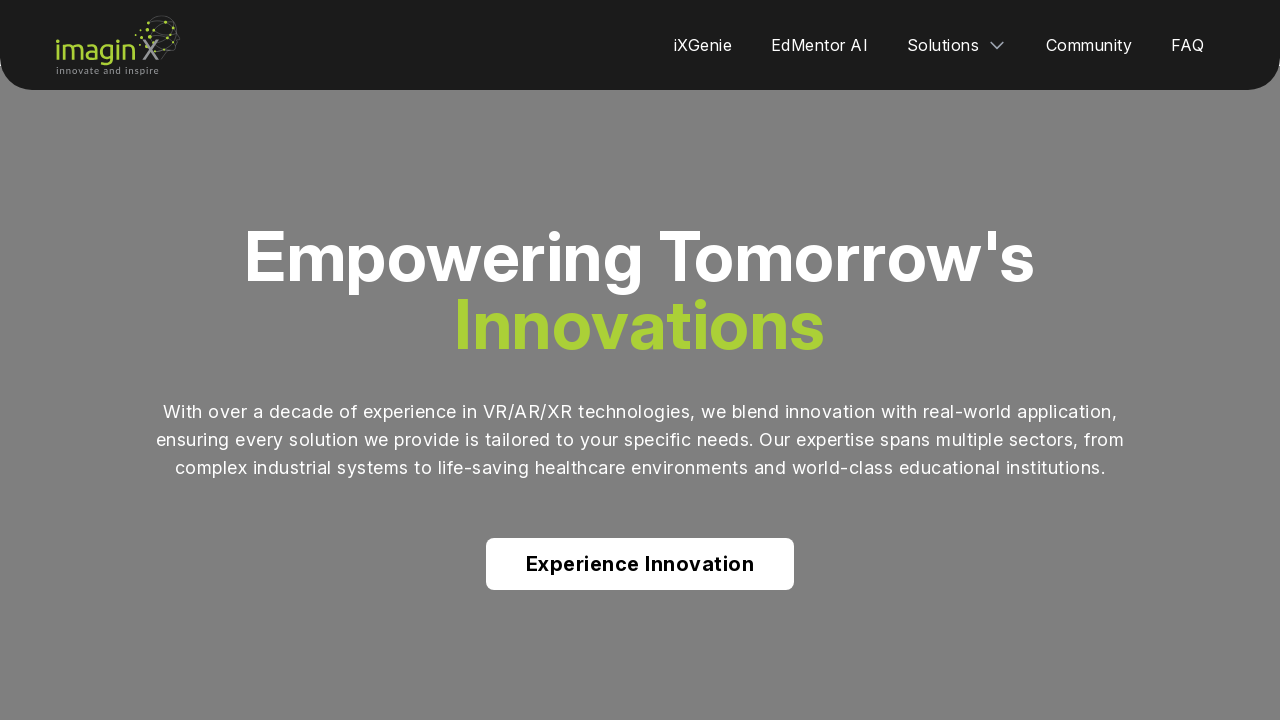

Hovered over Solutions menu at (957, 45) on xpath=(//a[normalize-space()='Solutions'])[1]
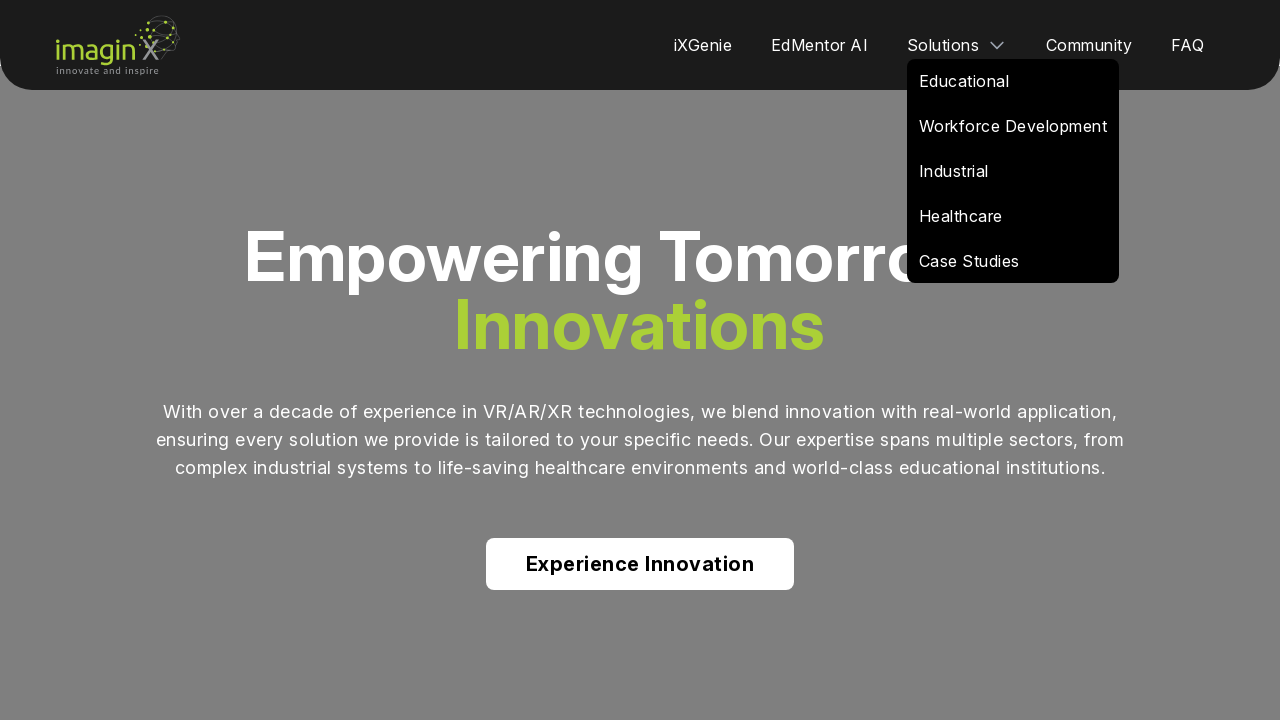

Waited for menu to expand
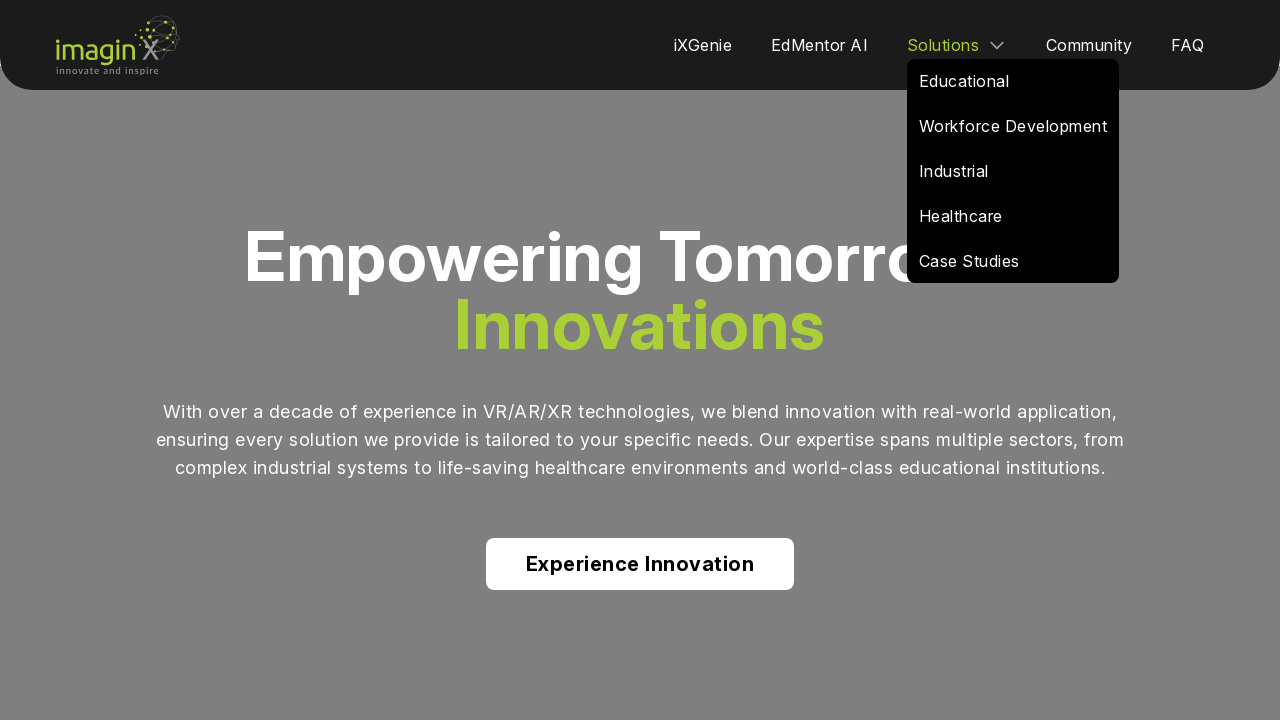

Located Industrial menu link
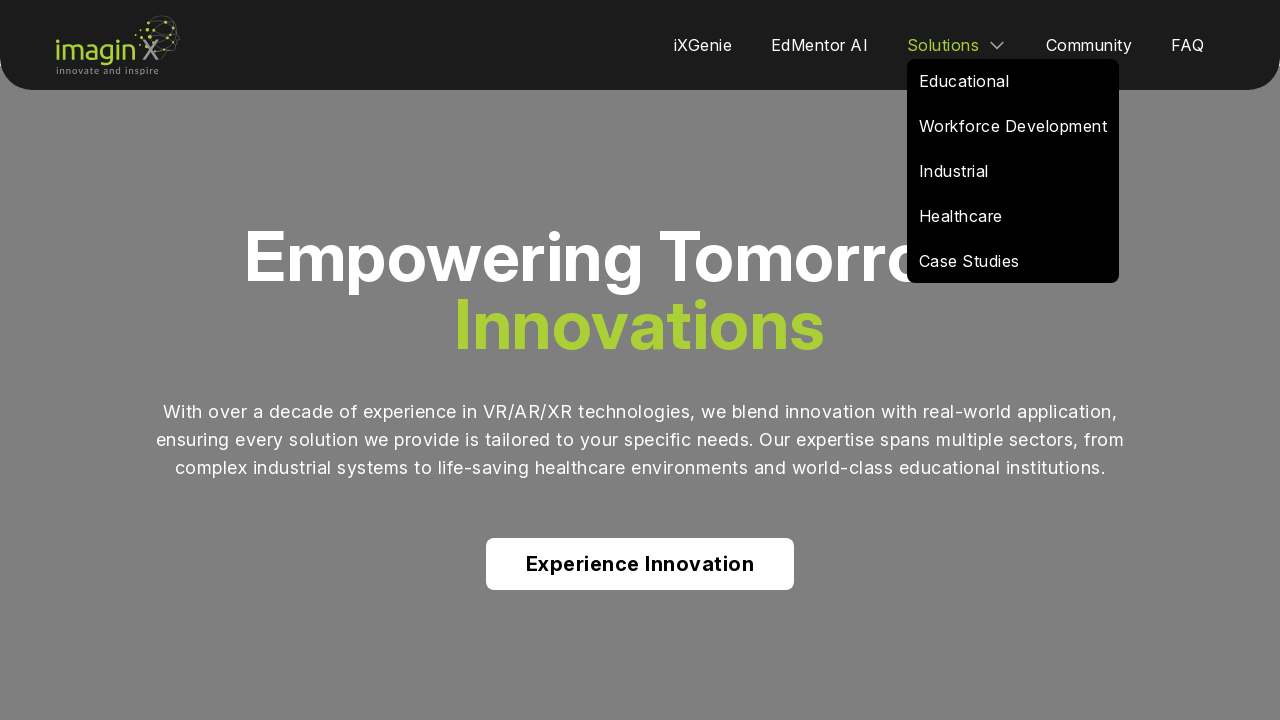

Industrial link is ready
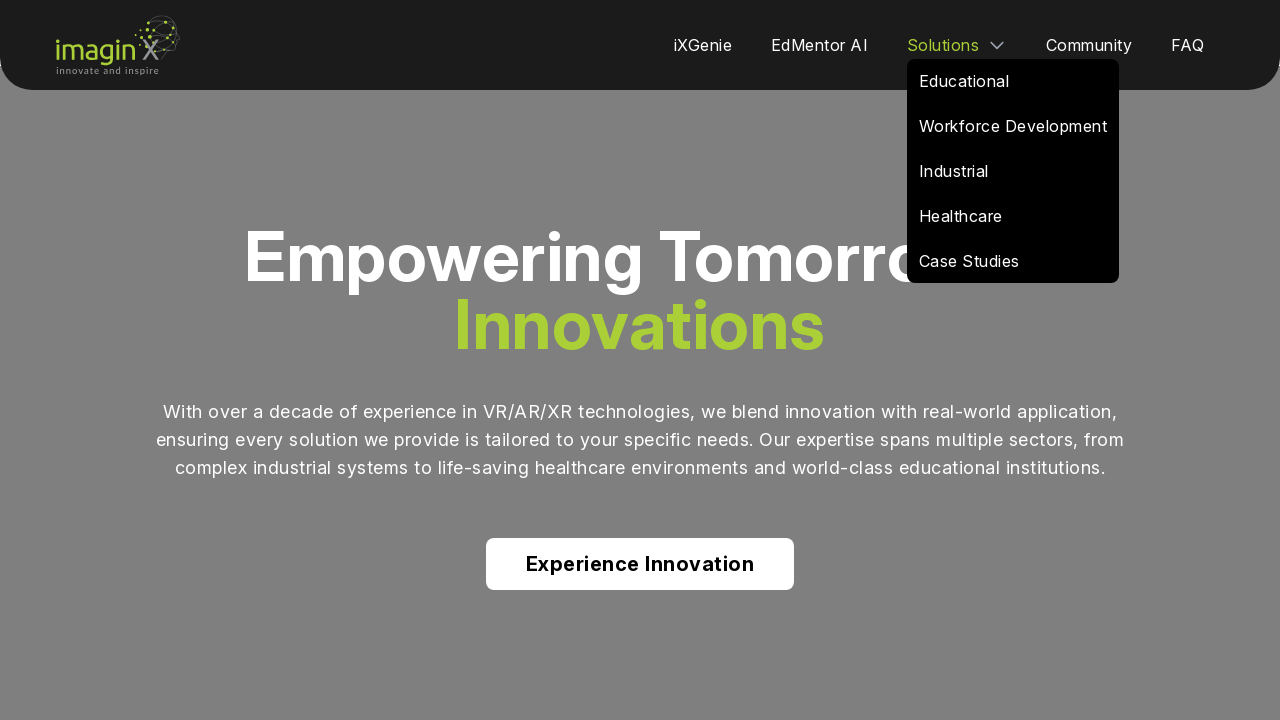

Hovered over Industrial link at (954, 171) on xpath=(//a[normalize-space()='Industrial'])[1]
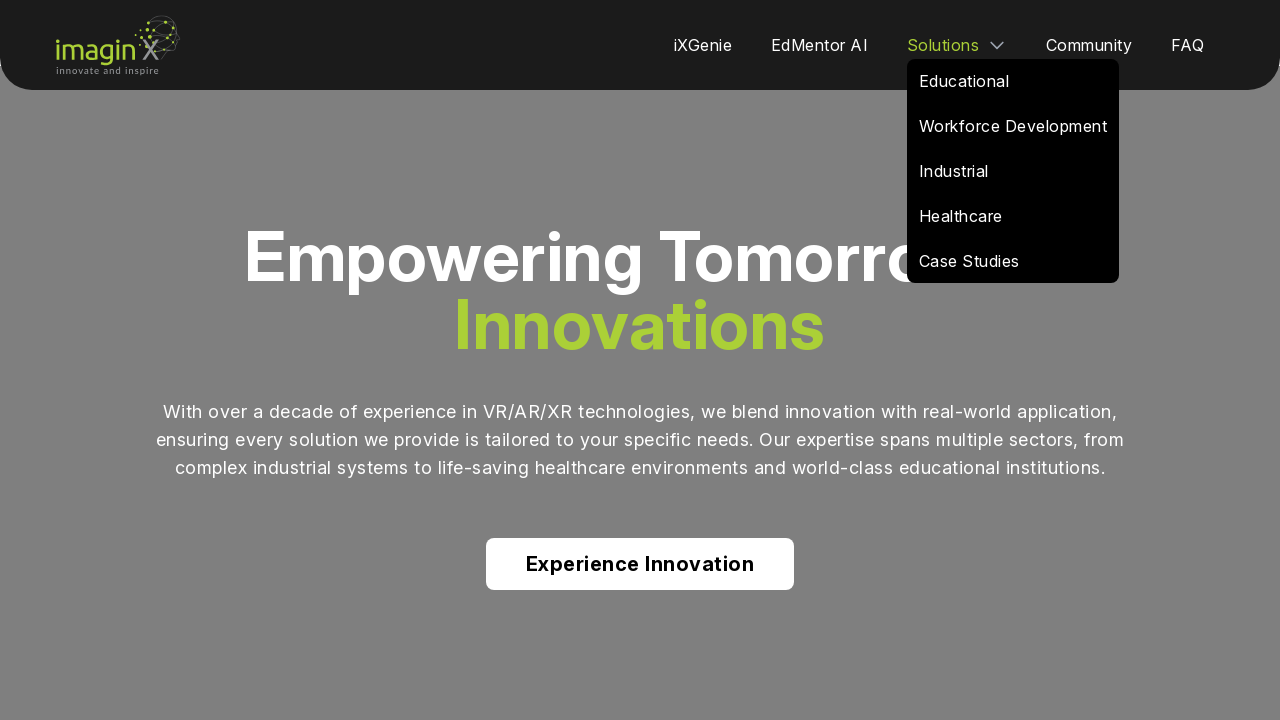

Waited before clicking Industrial link
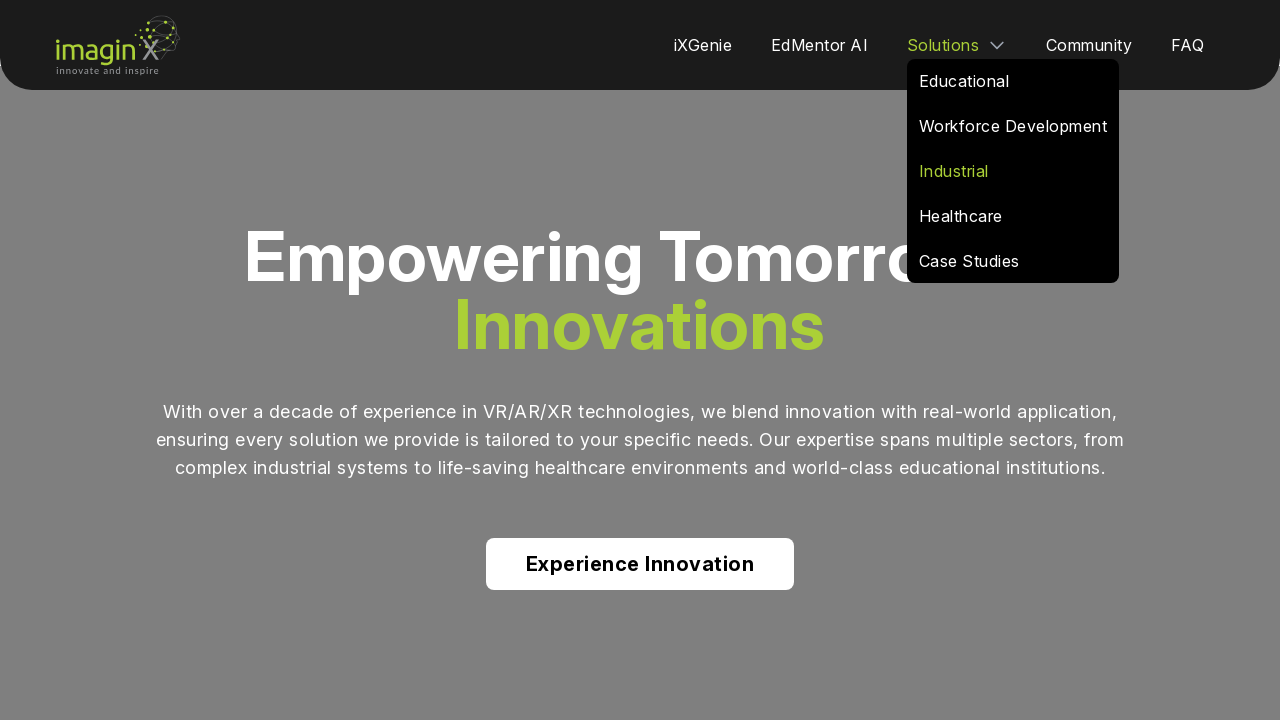

Clicked Industrial link at (954, 171) on xpath=(//a[normalize-space()='Industrial'])[1]
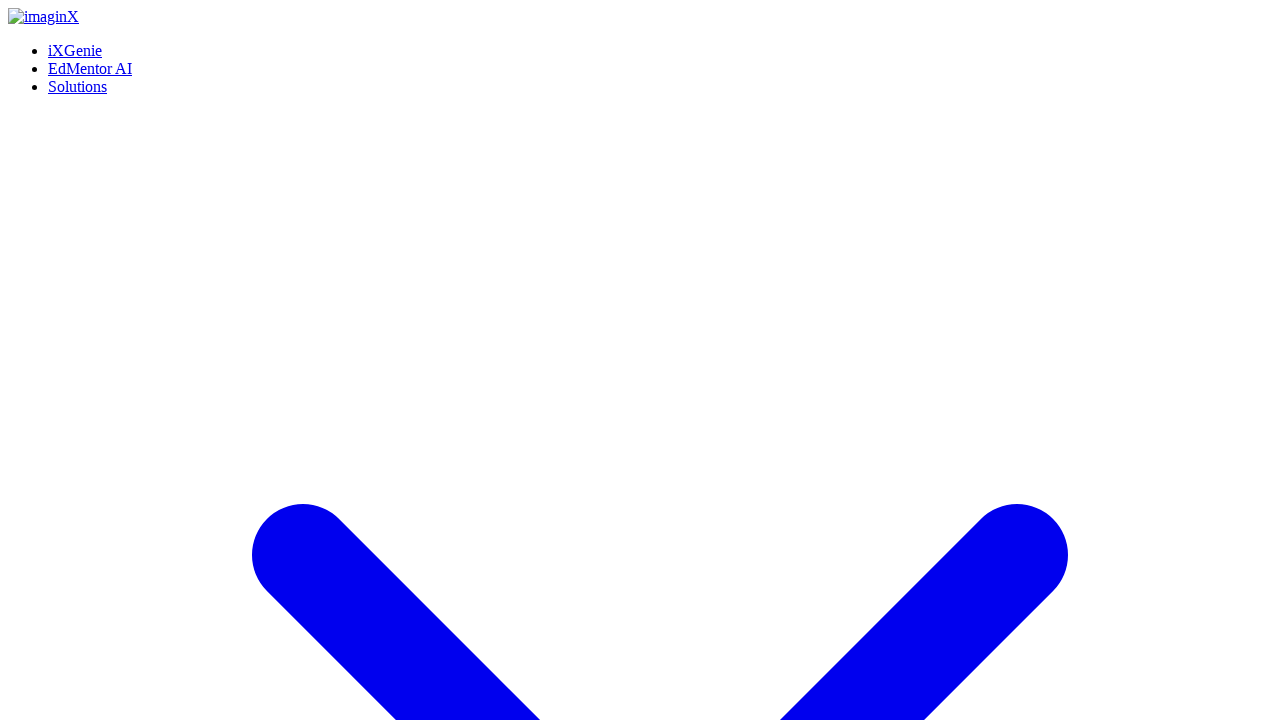

Industrial page loaded
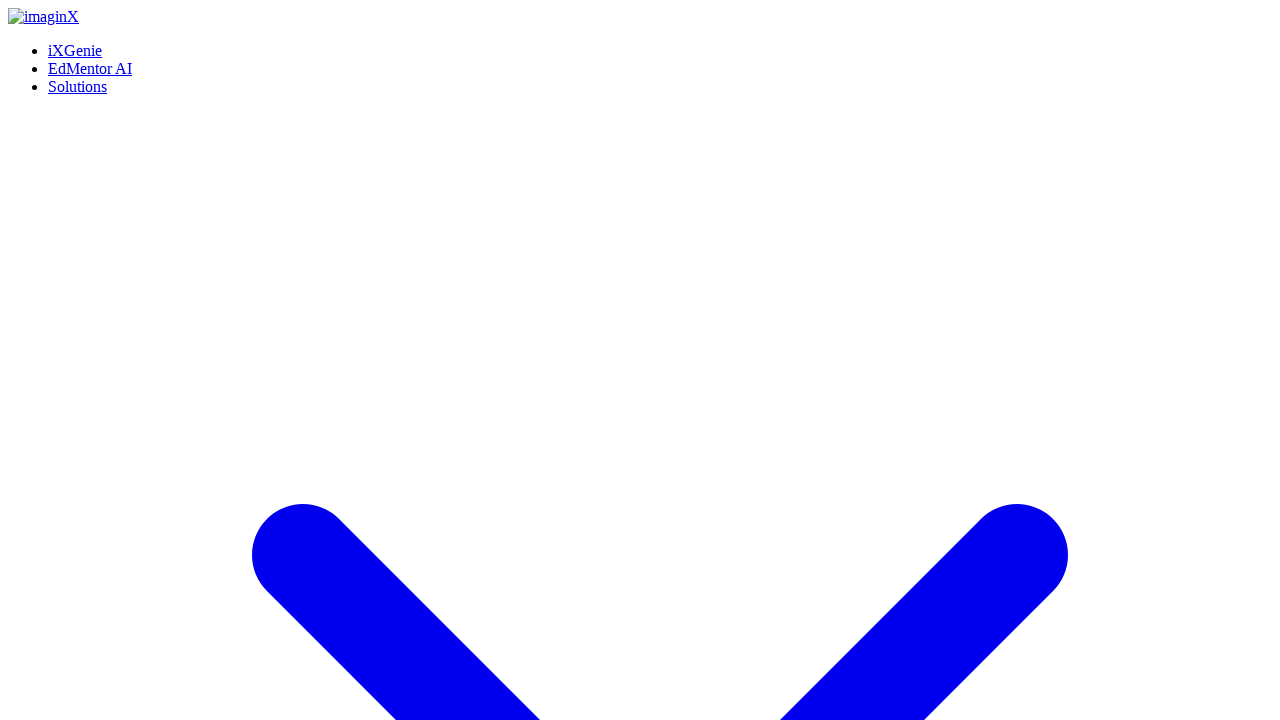

Additional wait for page rendering
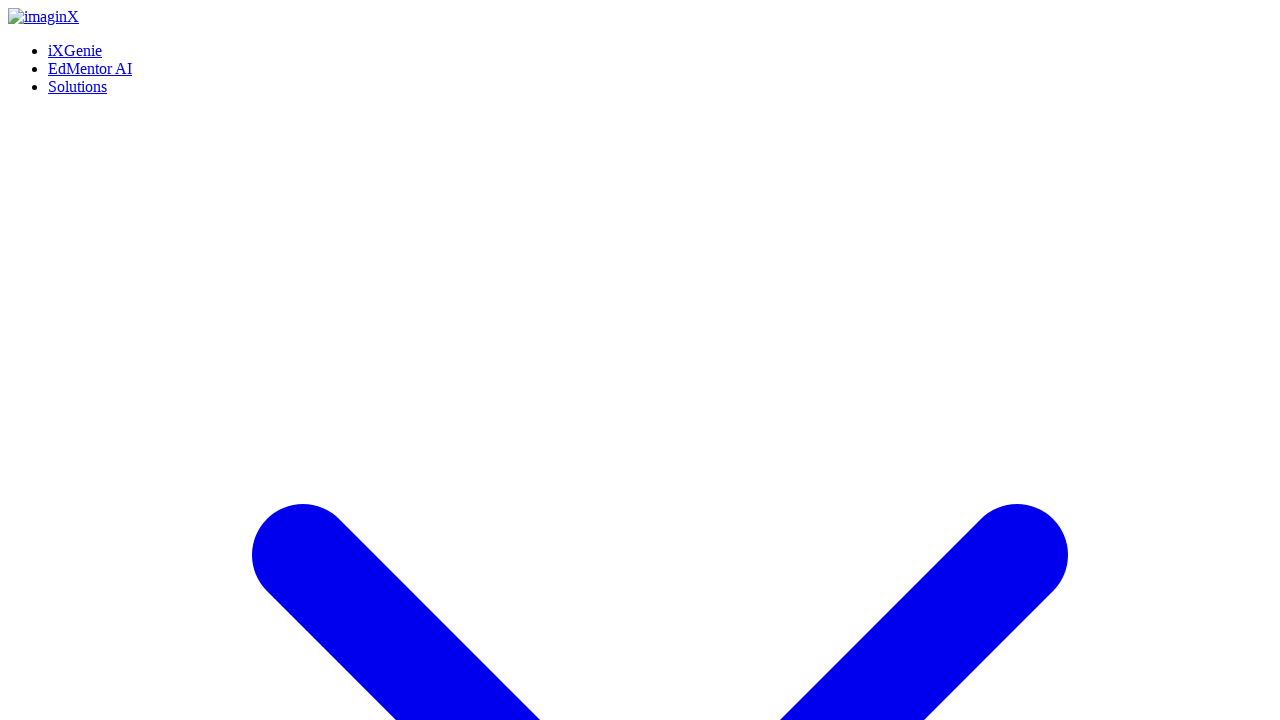

Scrolled to bottom of Industrial page
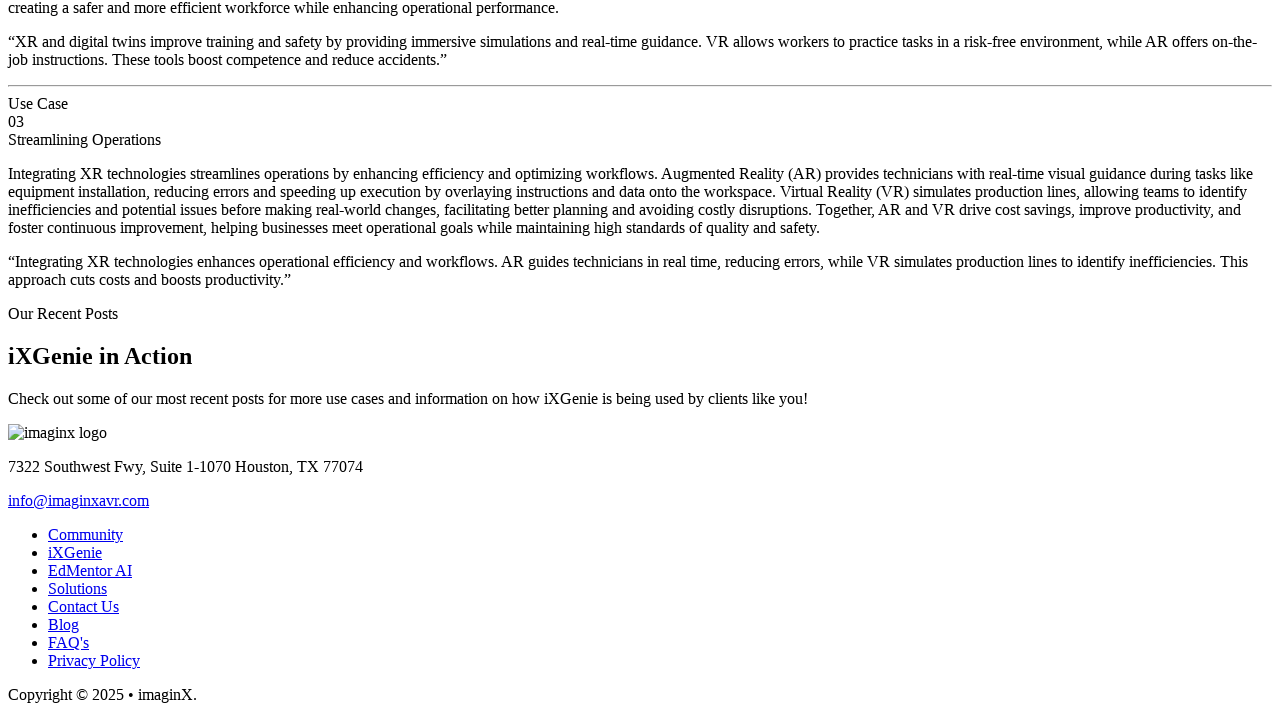

Waited after scrolling to bottom
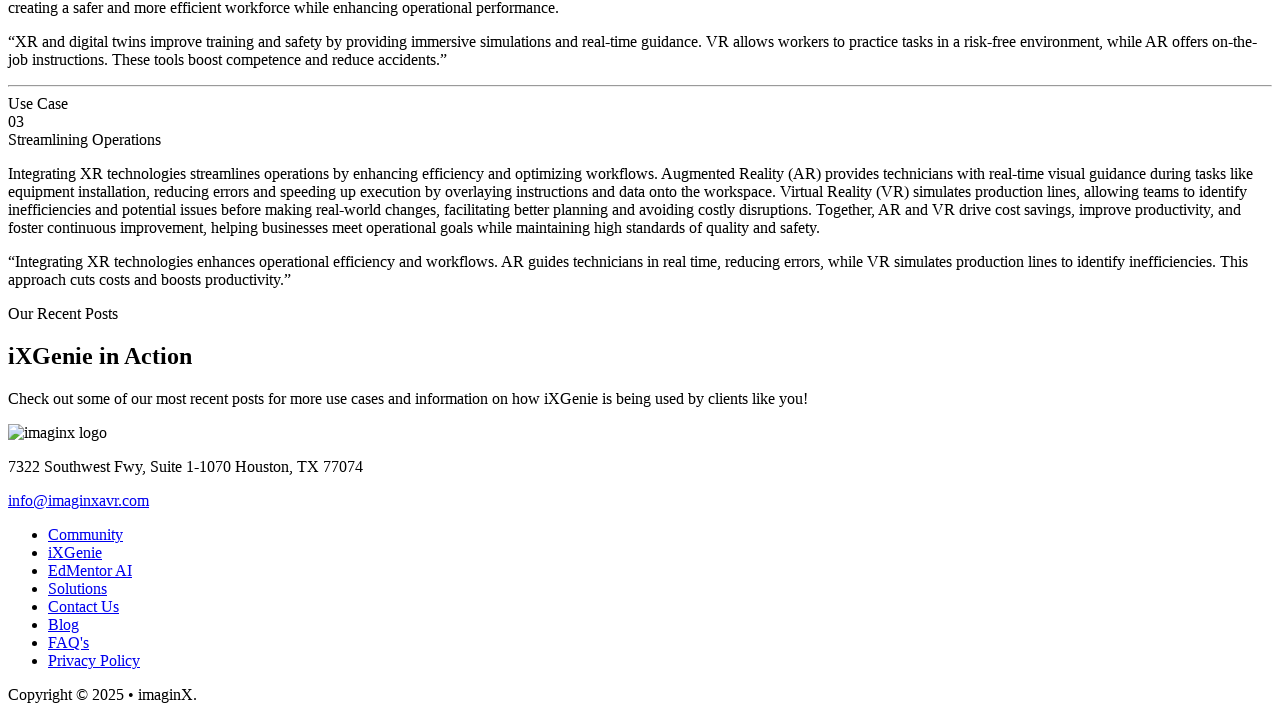

Scrolled back to top of page
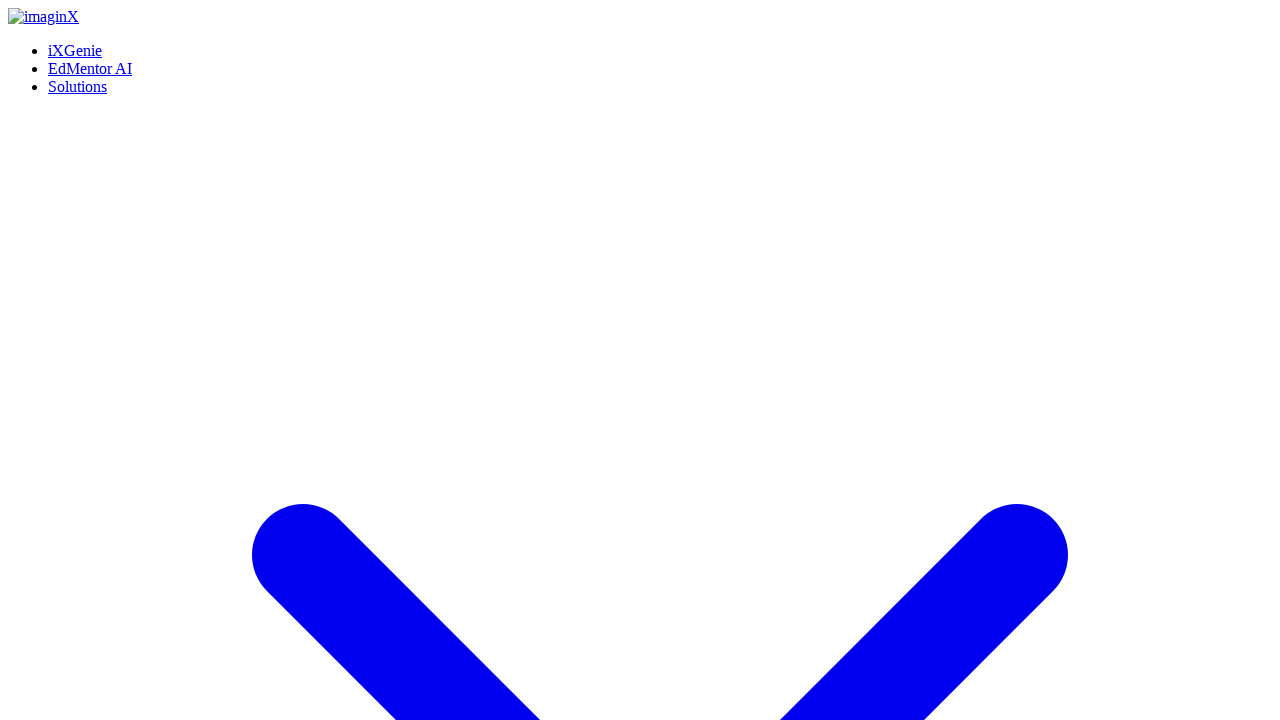

Waited after scrolling to top
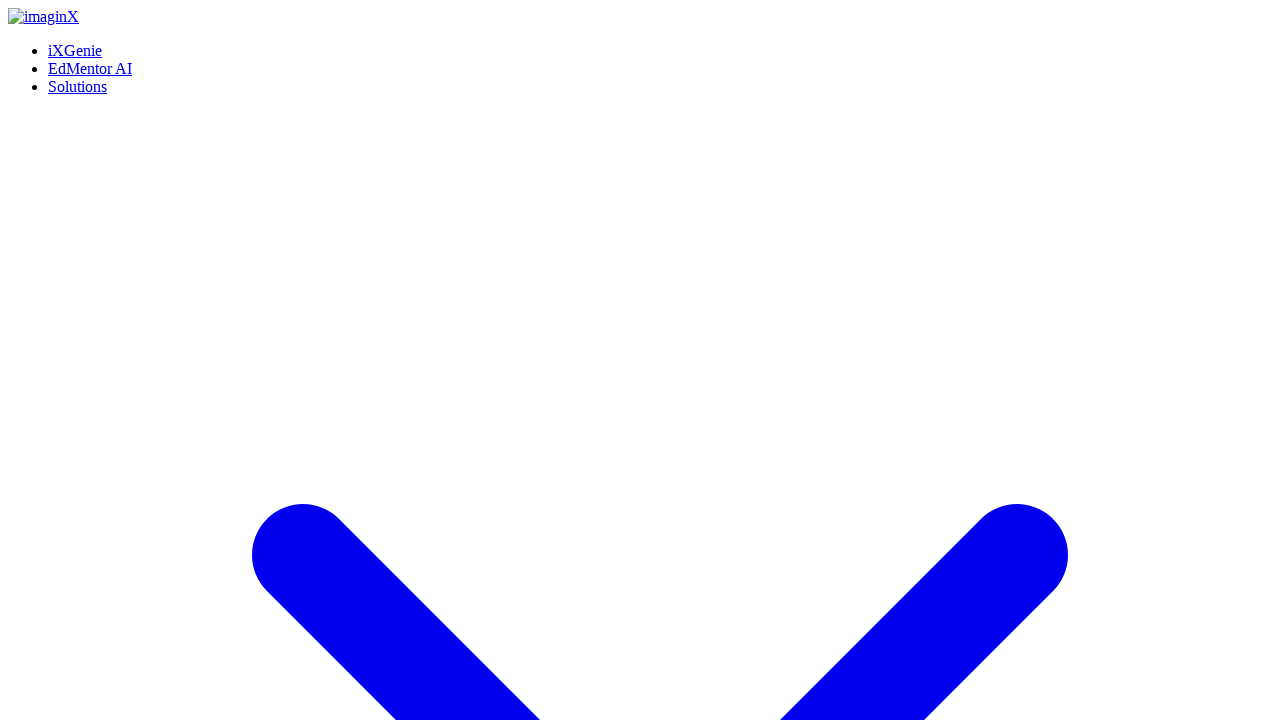

Located main header 'Industrial Training'
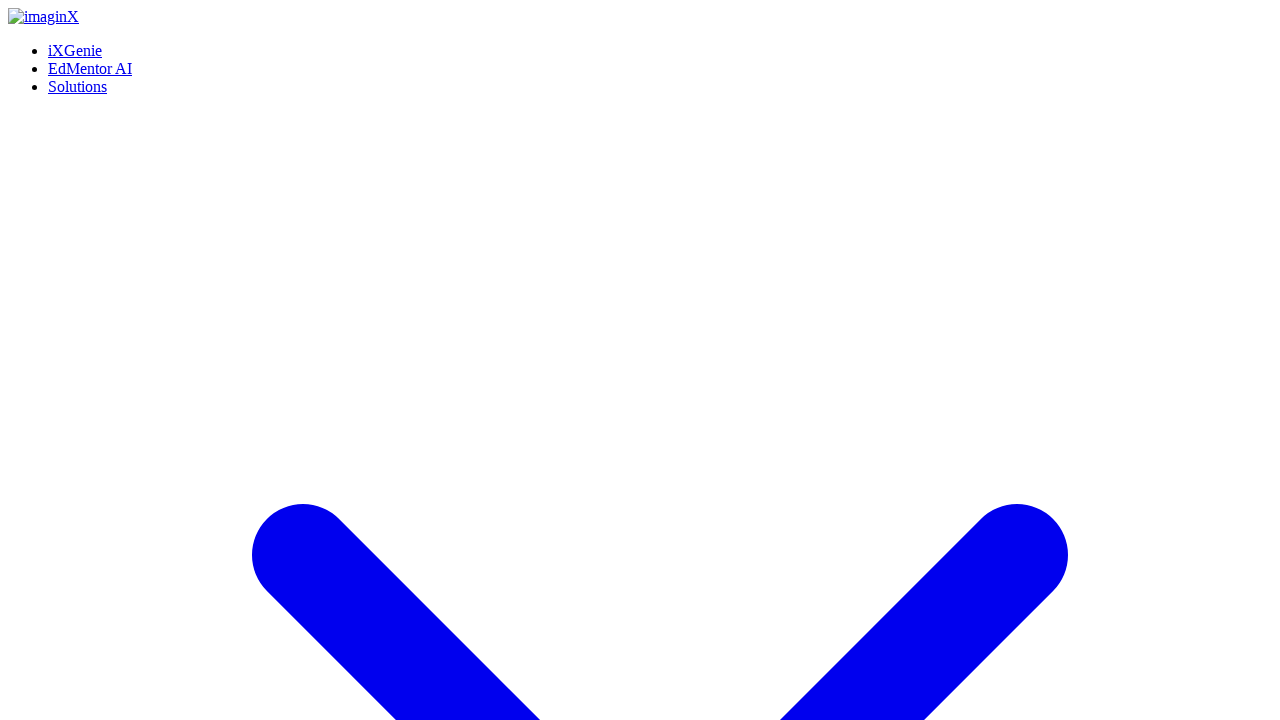

Main header 'Industrial Training' is visible
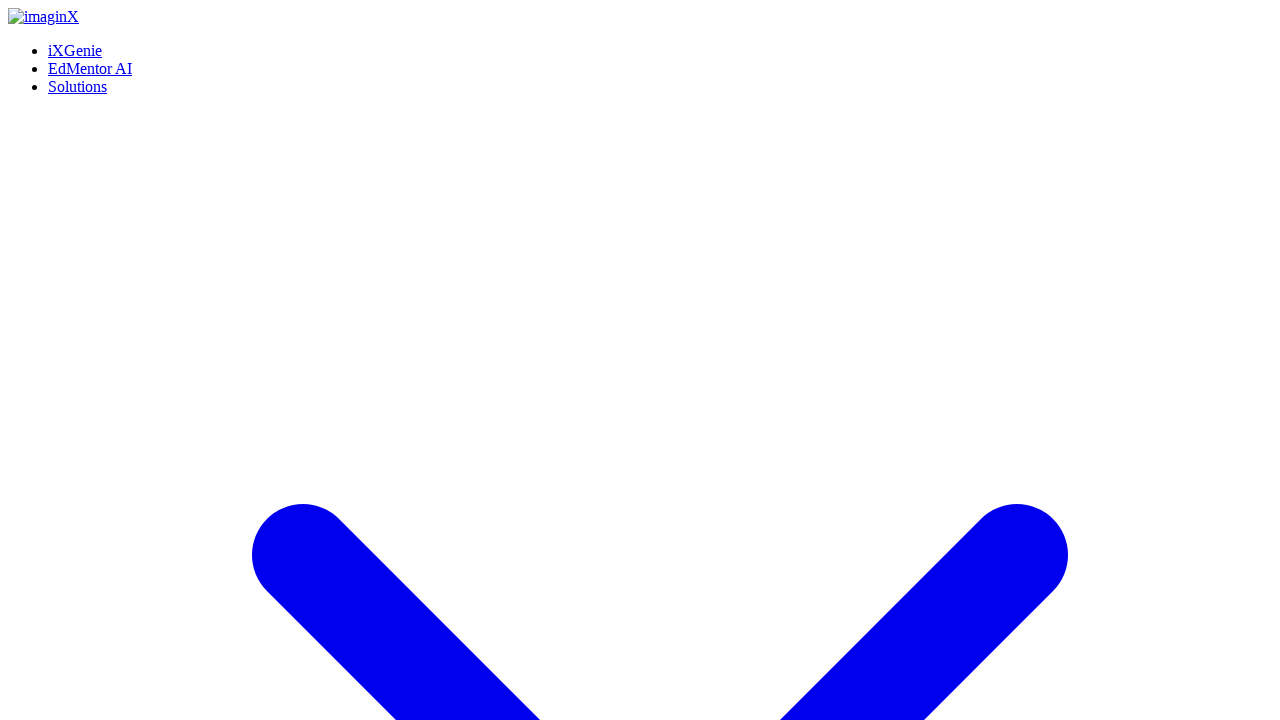

Located 'Asset Management' use case header
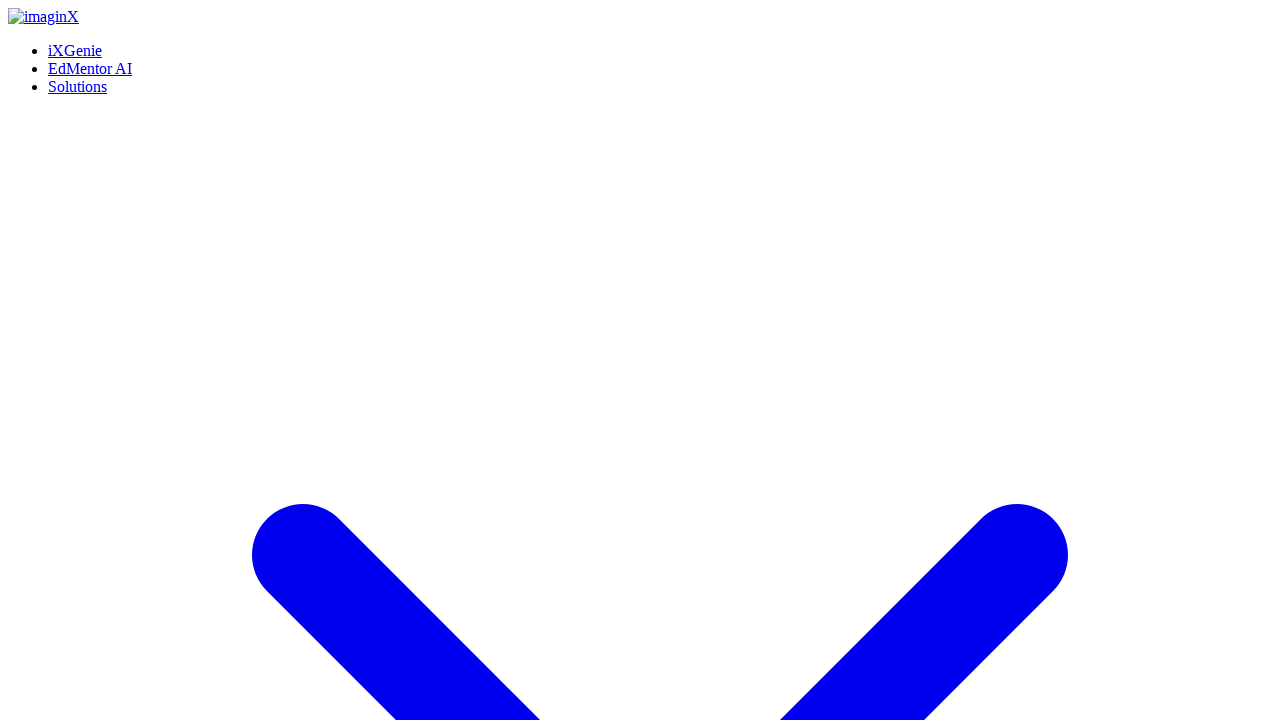

Asset Management use case header is visible
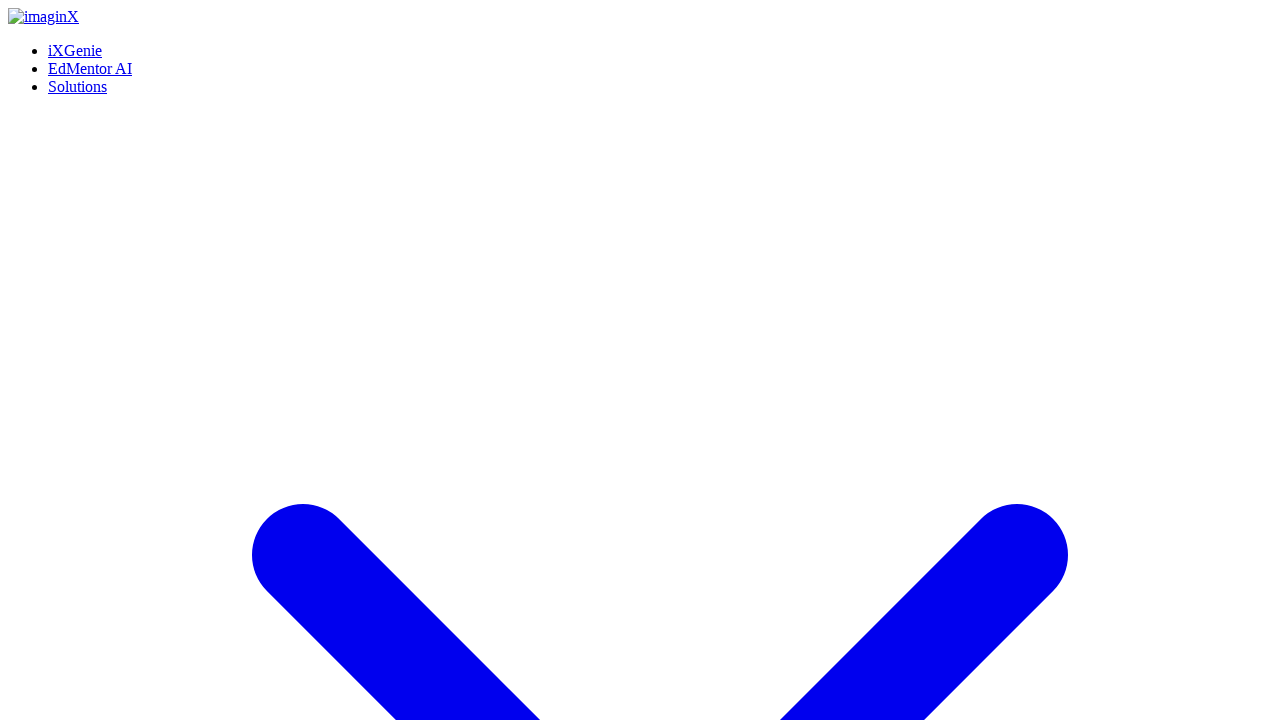

Located 'Training and Safety' use case header
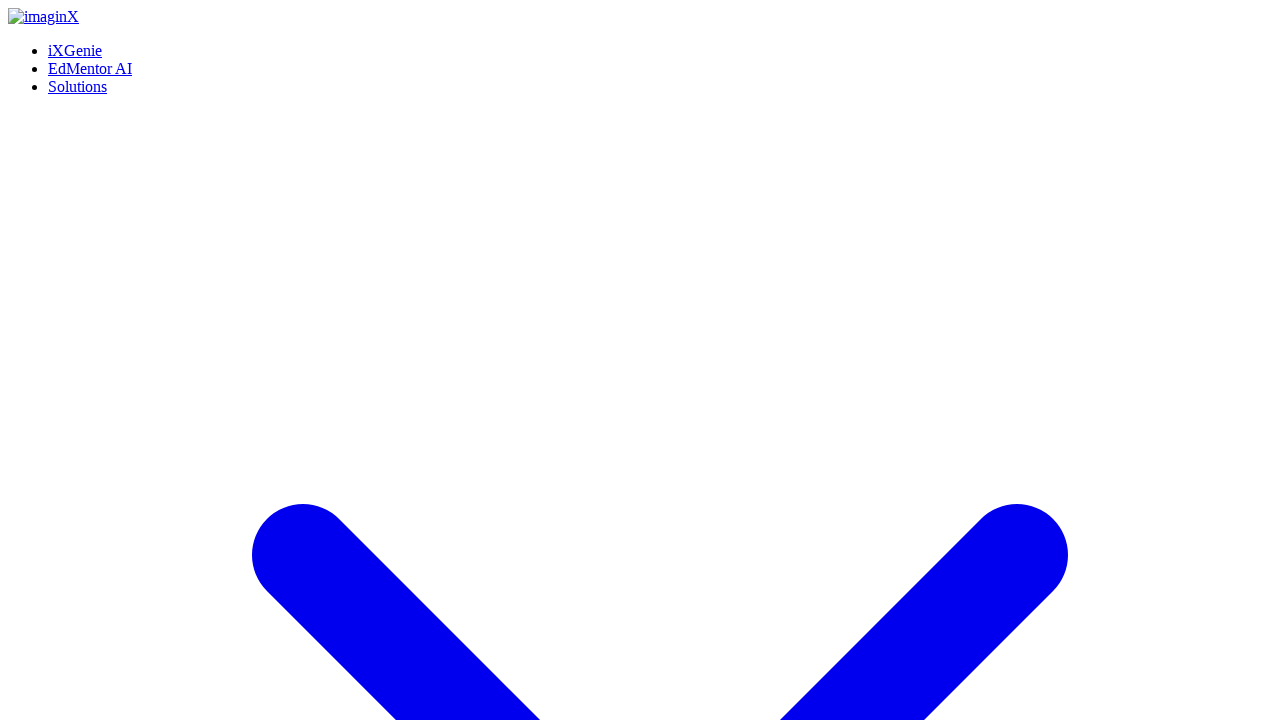

Training and Safety use case header is visible
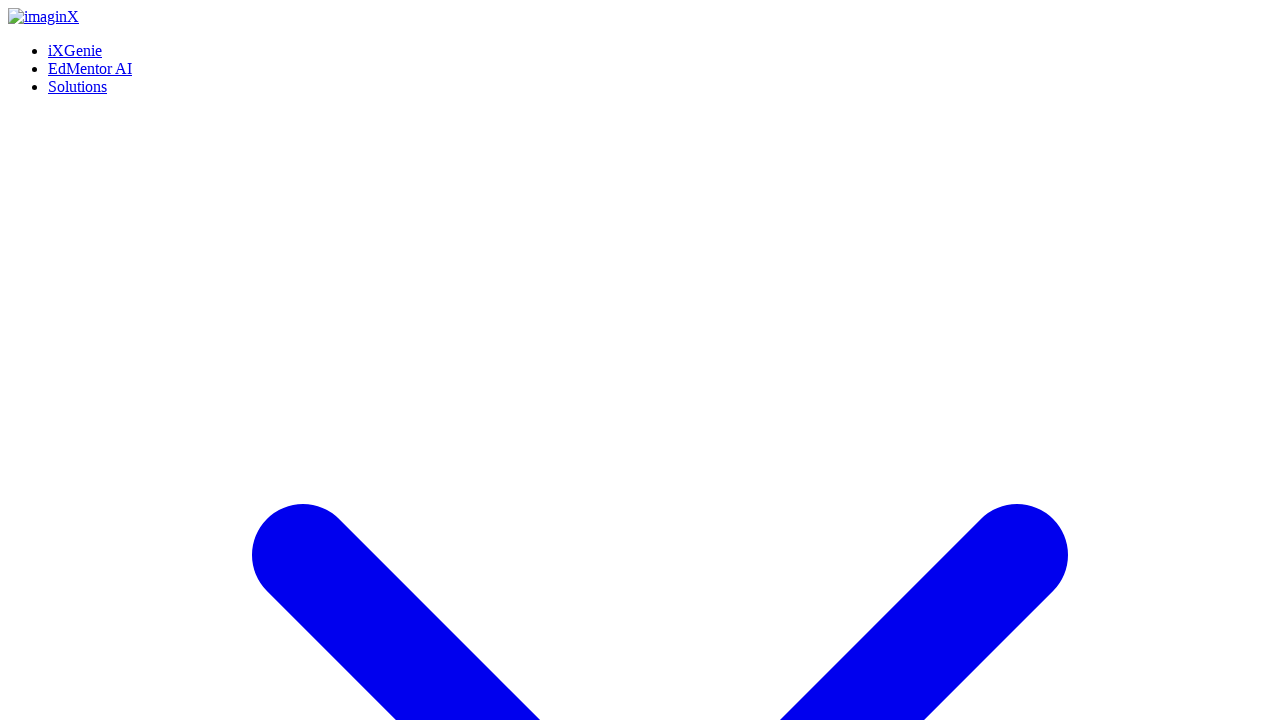

Located 'Streamlining Operations' use case header
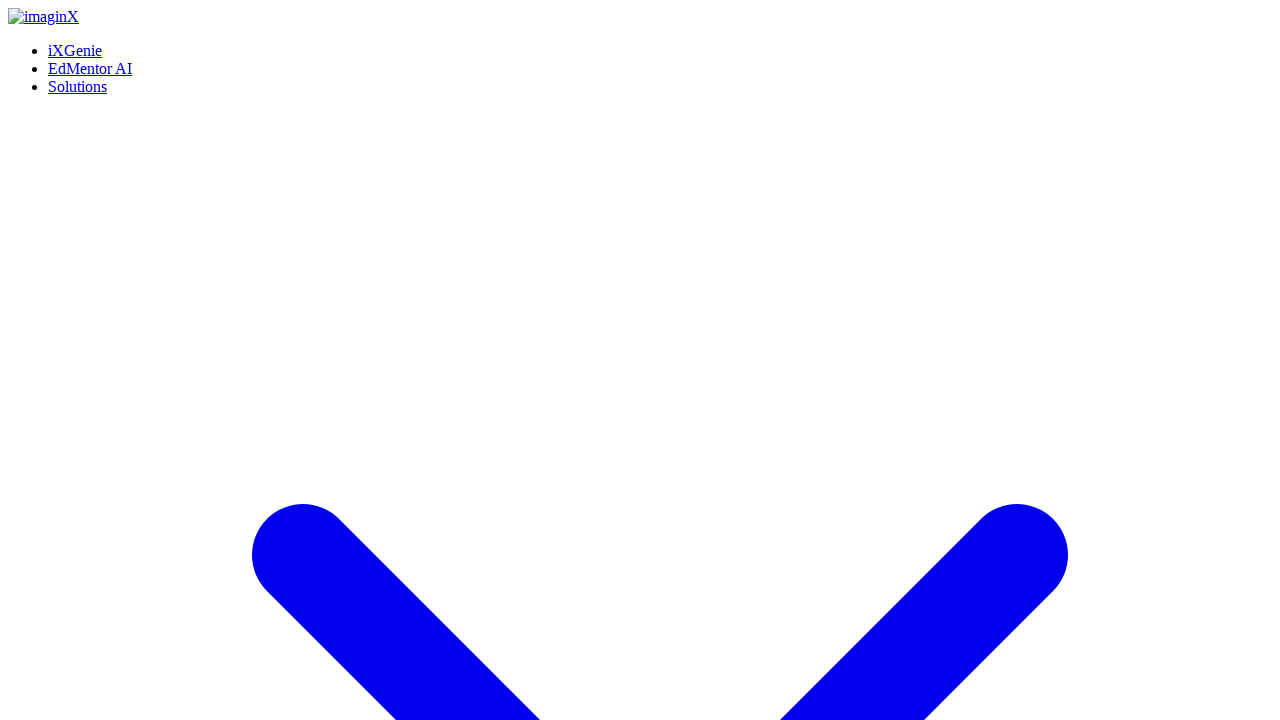

Streamlining Operations use case header is visible
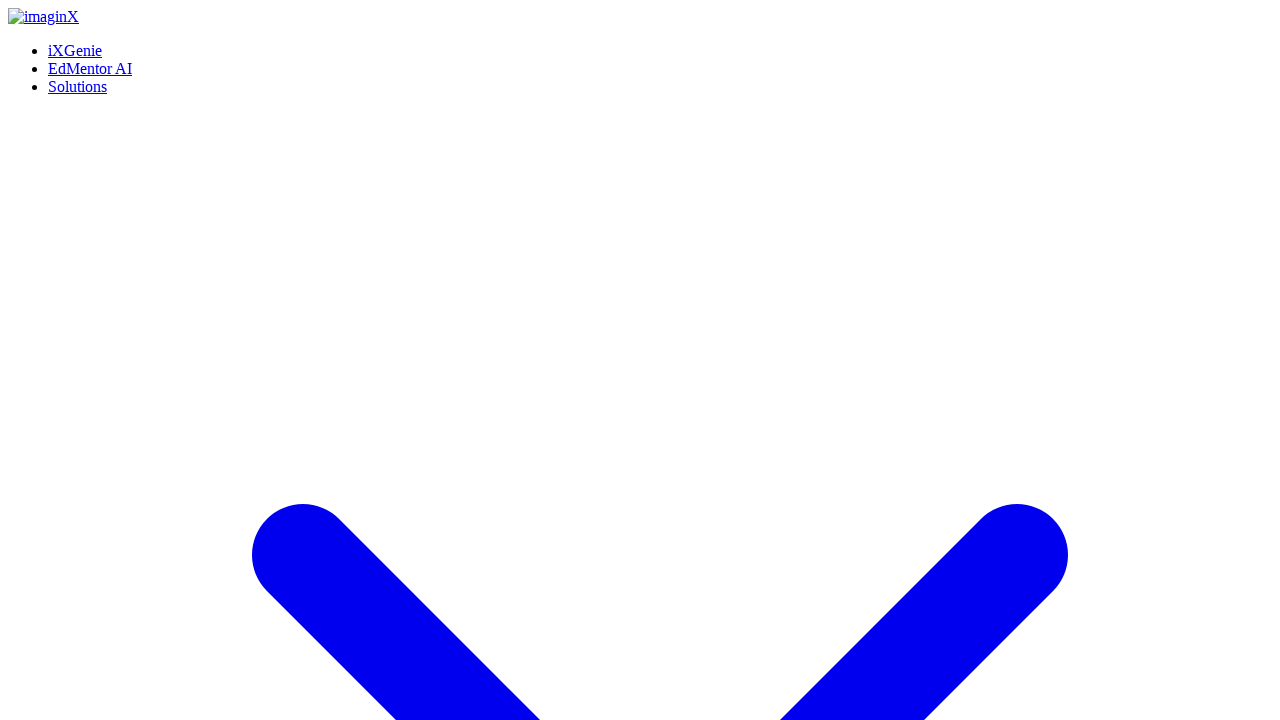

Located Schedule a Call button
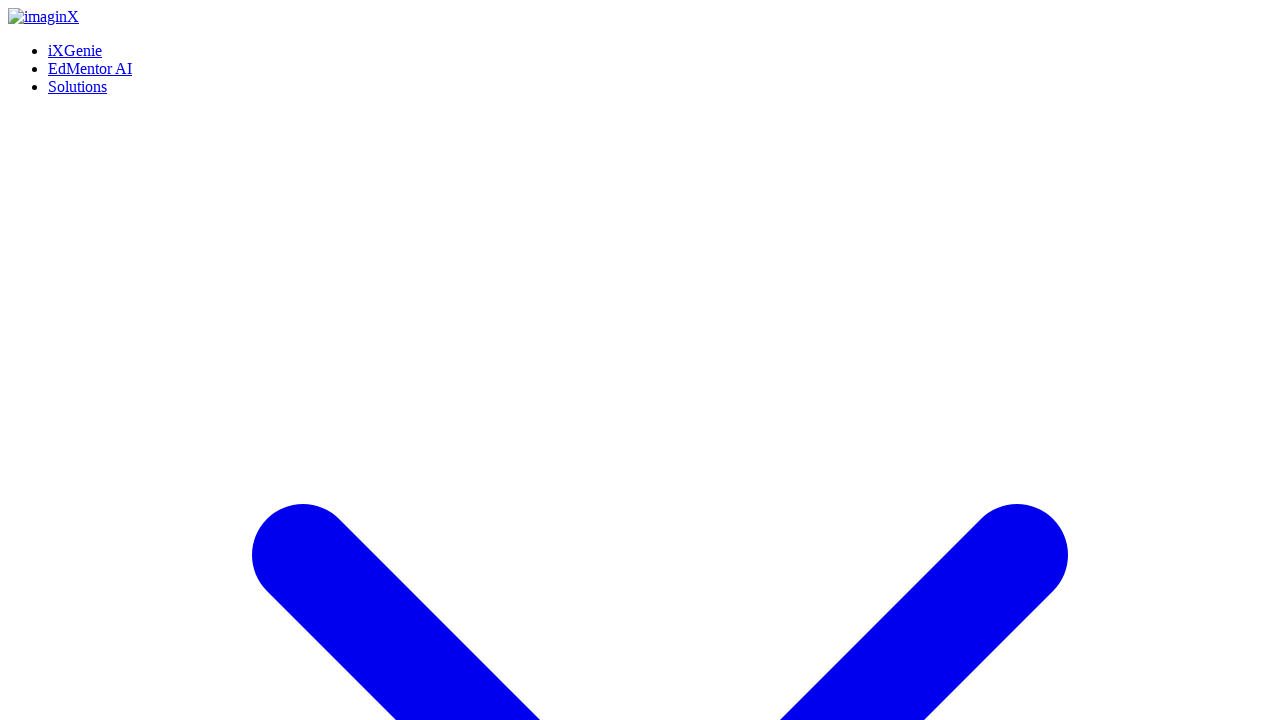

Schedule a Call button is ready
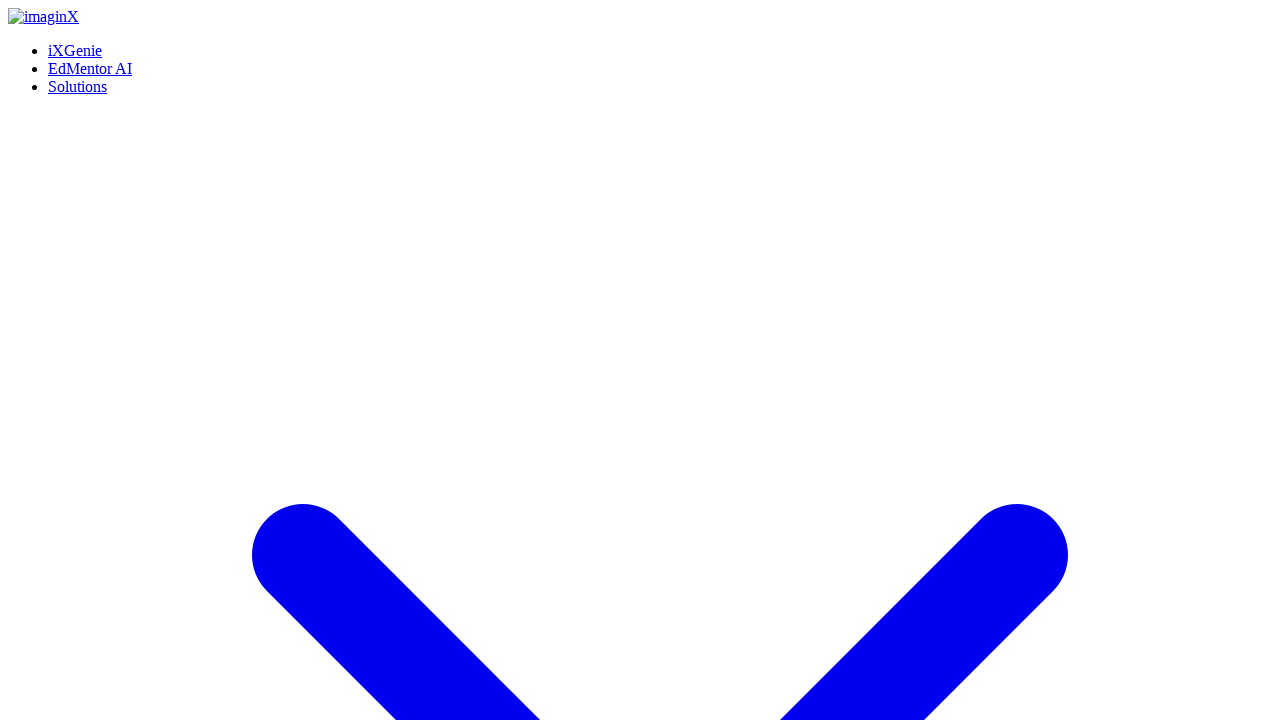

Hovered over Schedule a Call button at (58, 360) on (//a[contains(normalize-space(),'Schedule a Call')])[1]
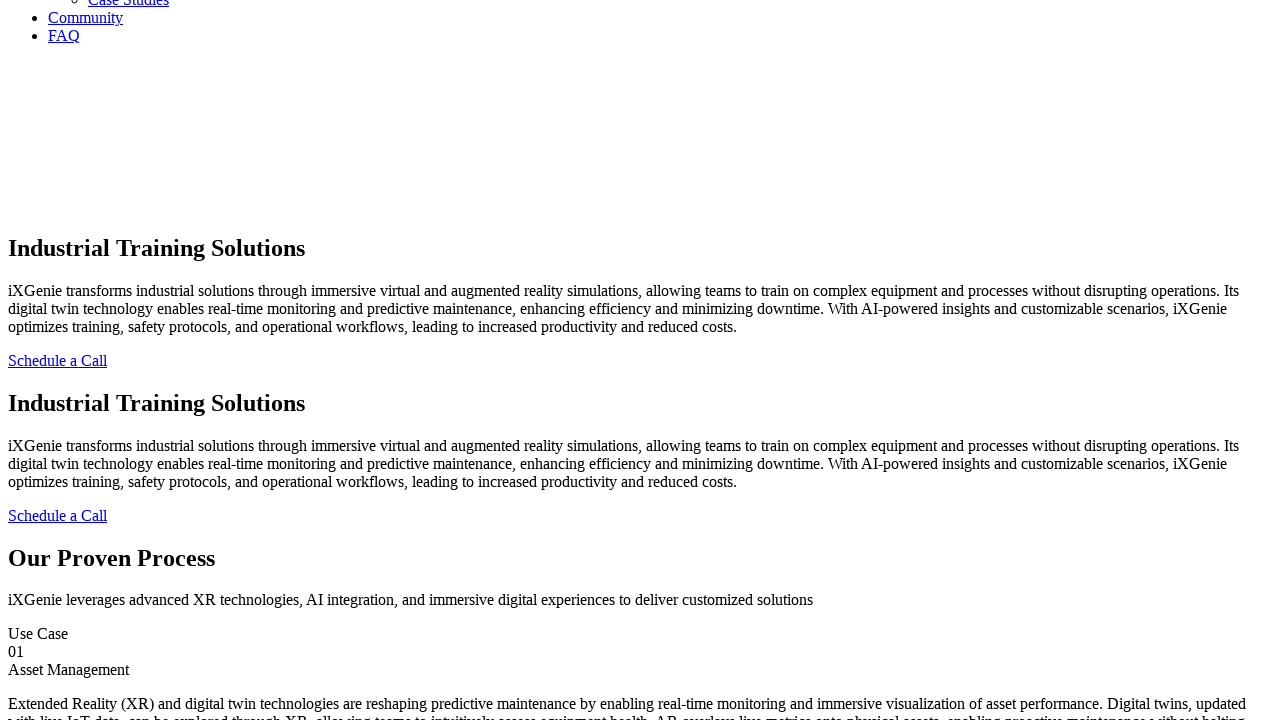

Waited before clicking Schedule a Call button
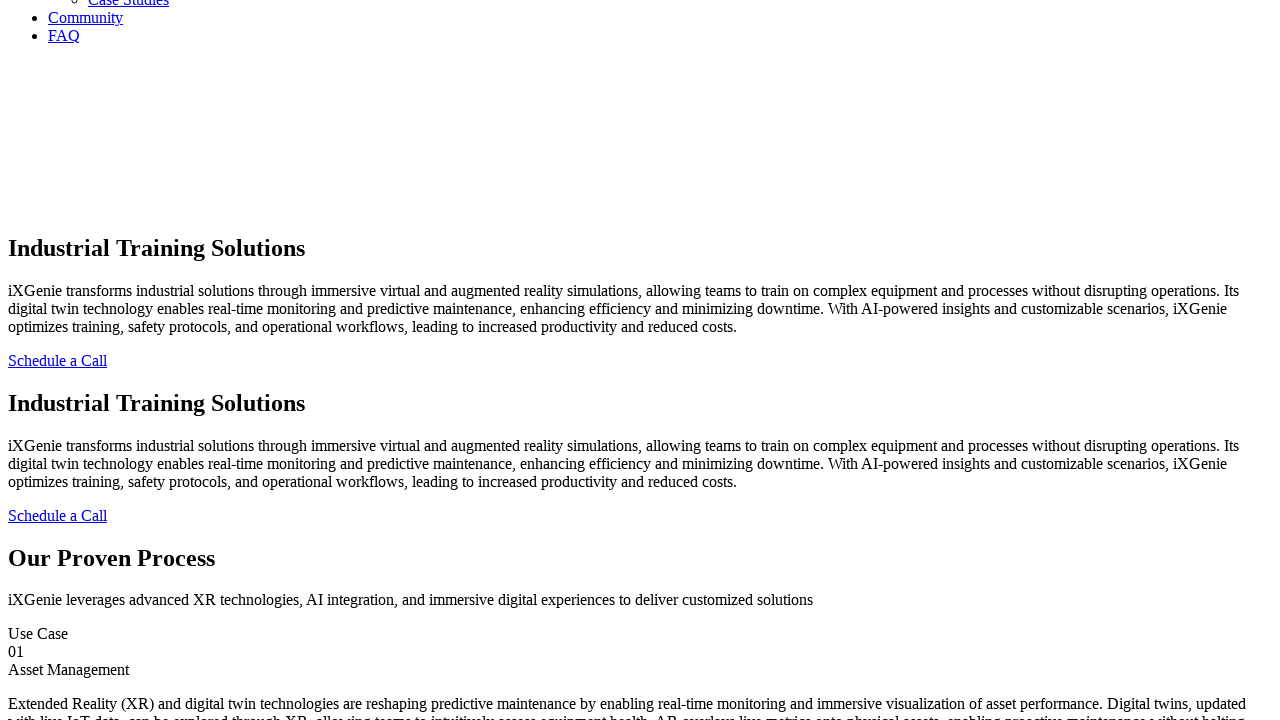

Clicked Schedule a Call button at (58, 360) on (//a[contains(normalize-space(),'Schedule a Call')])[1]
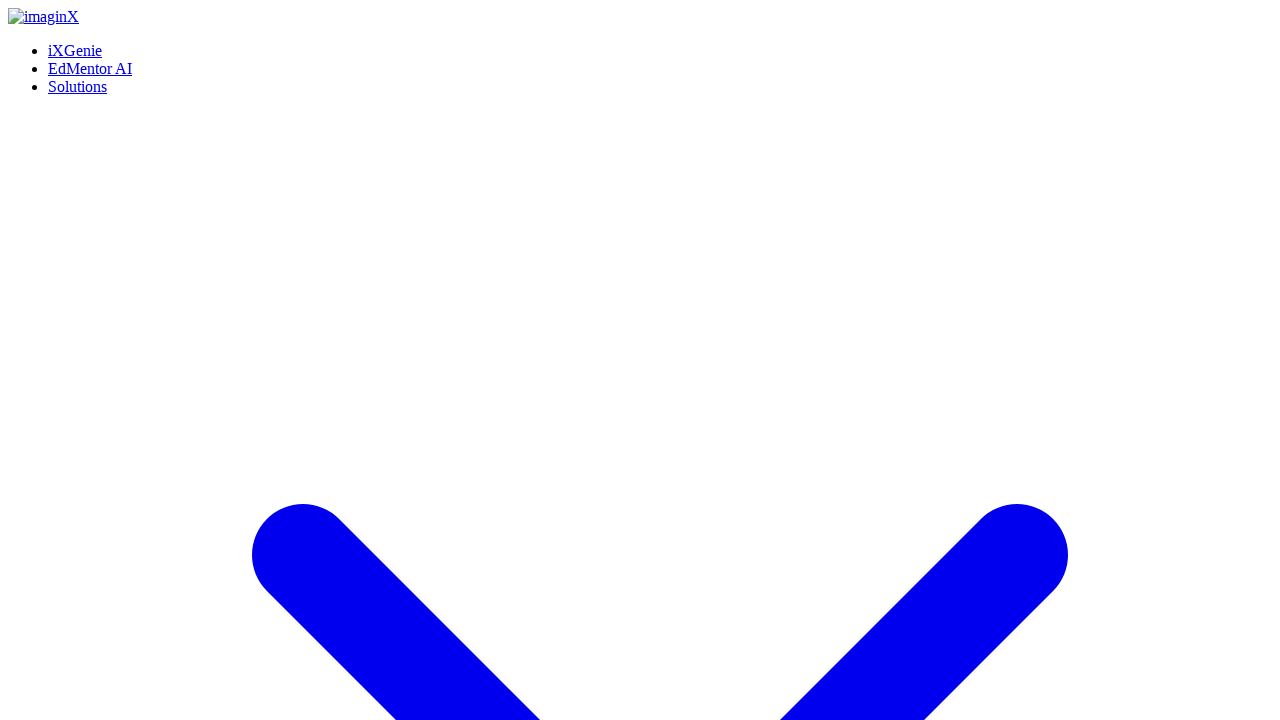

Located Contact Us header on new page
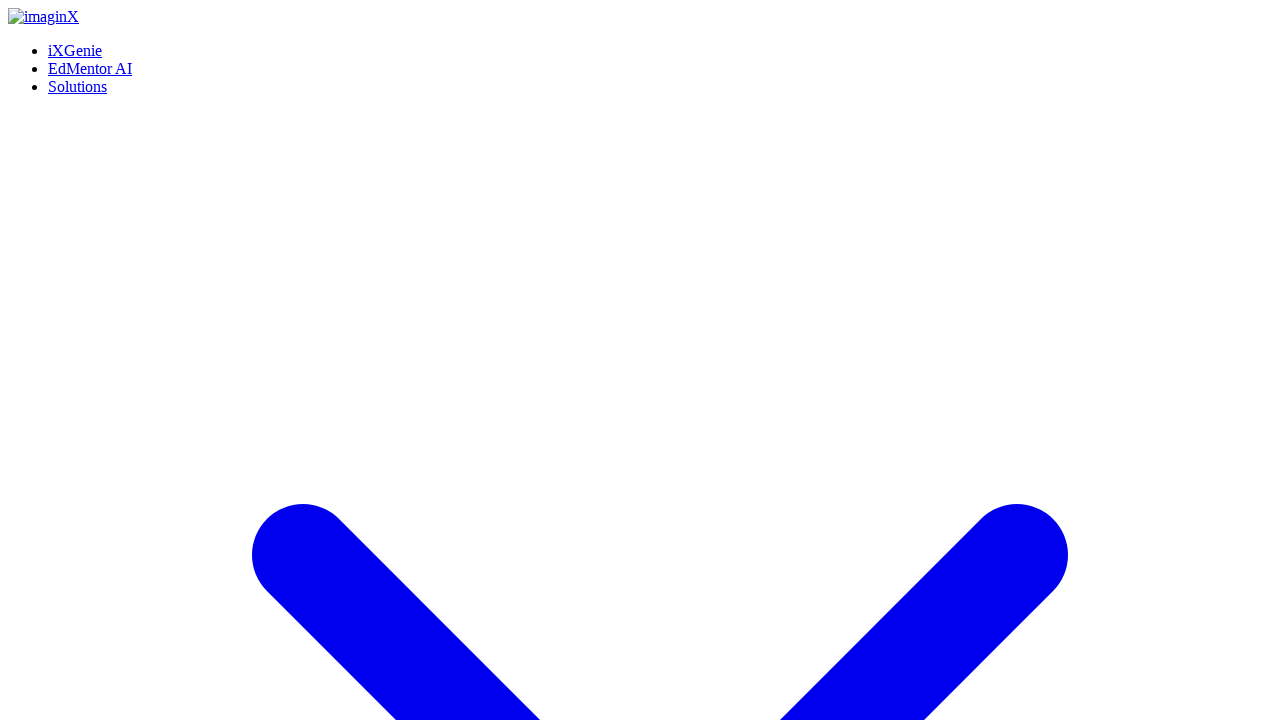

Contact Us page header is visible
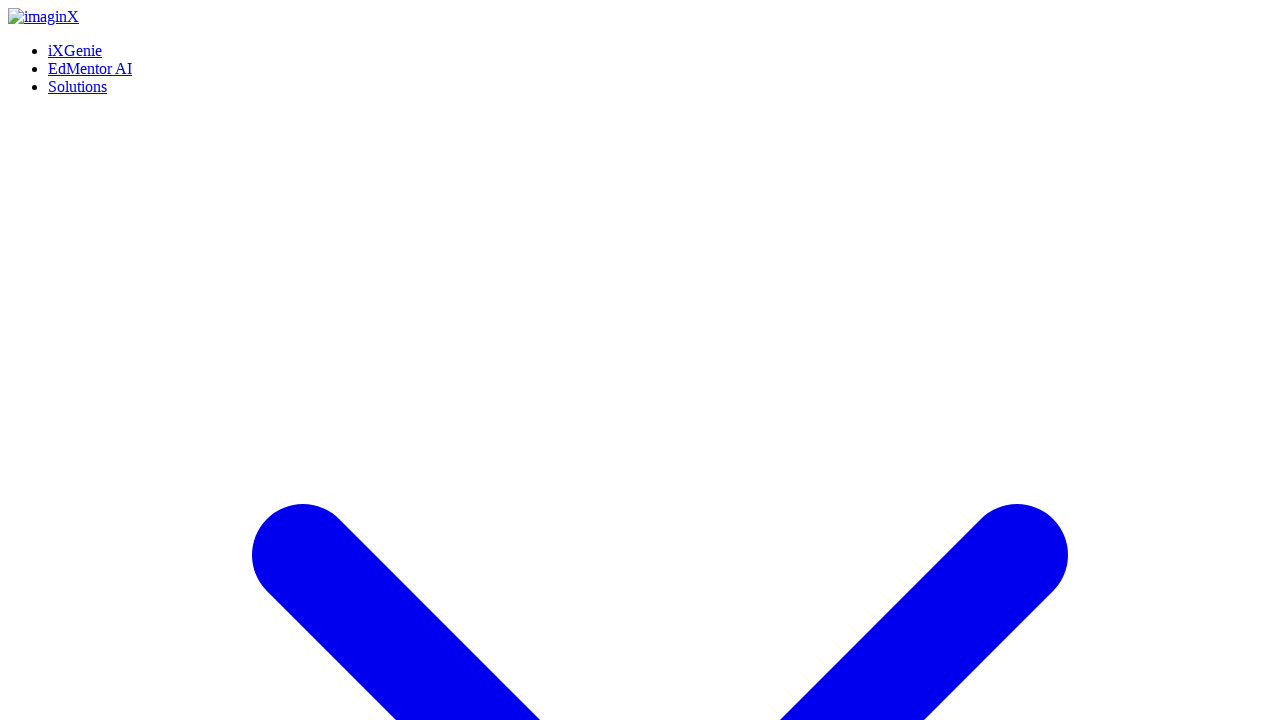

Navigated back to Industrial page
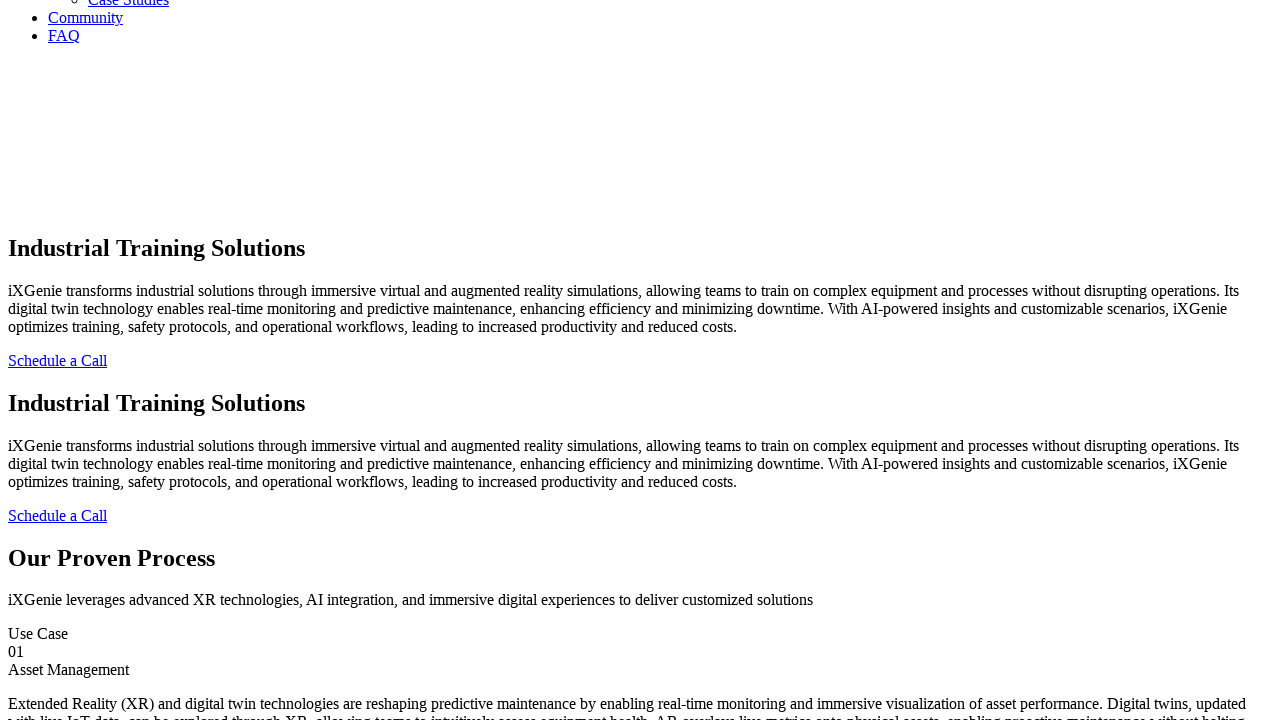

Industrial page reloaded after going back
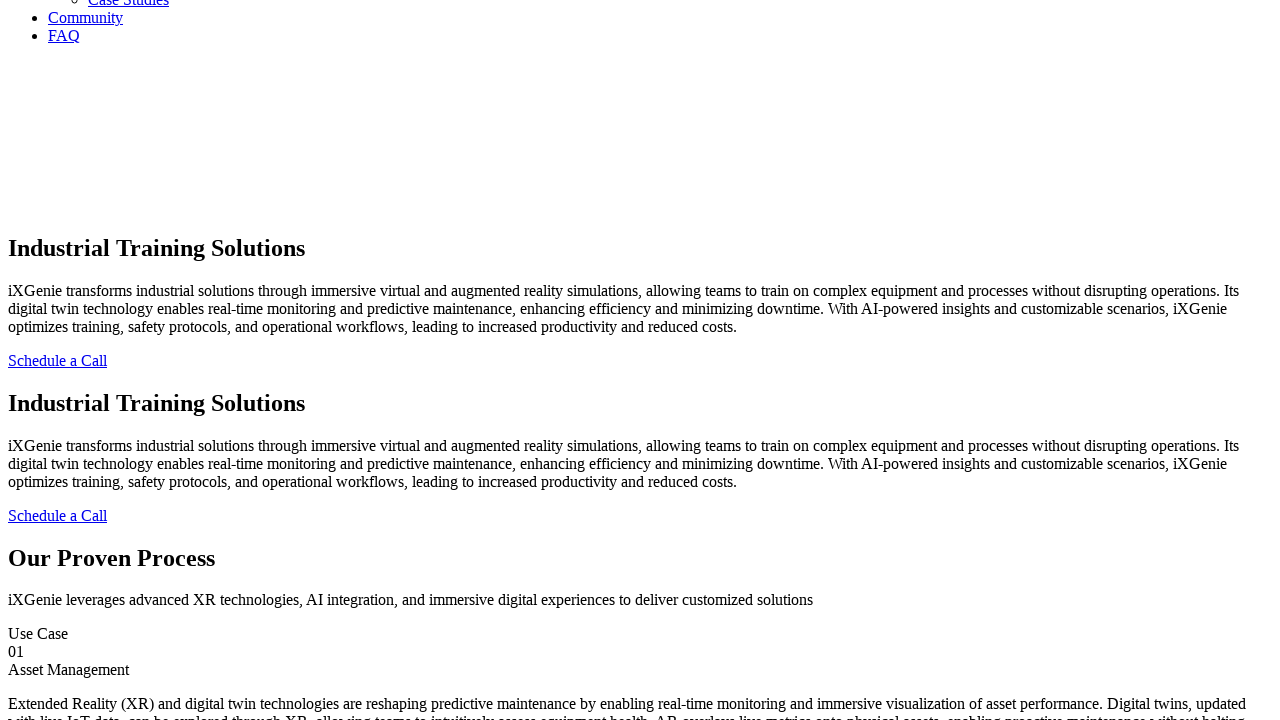

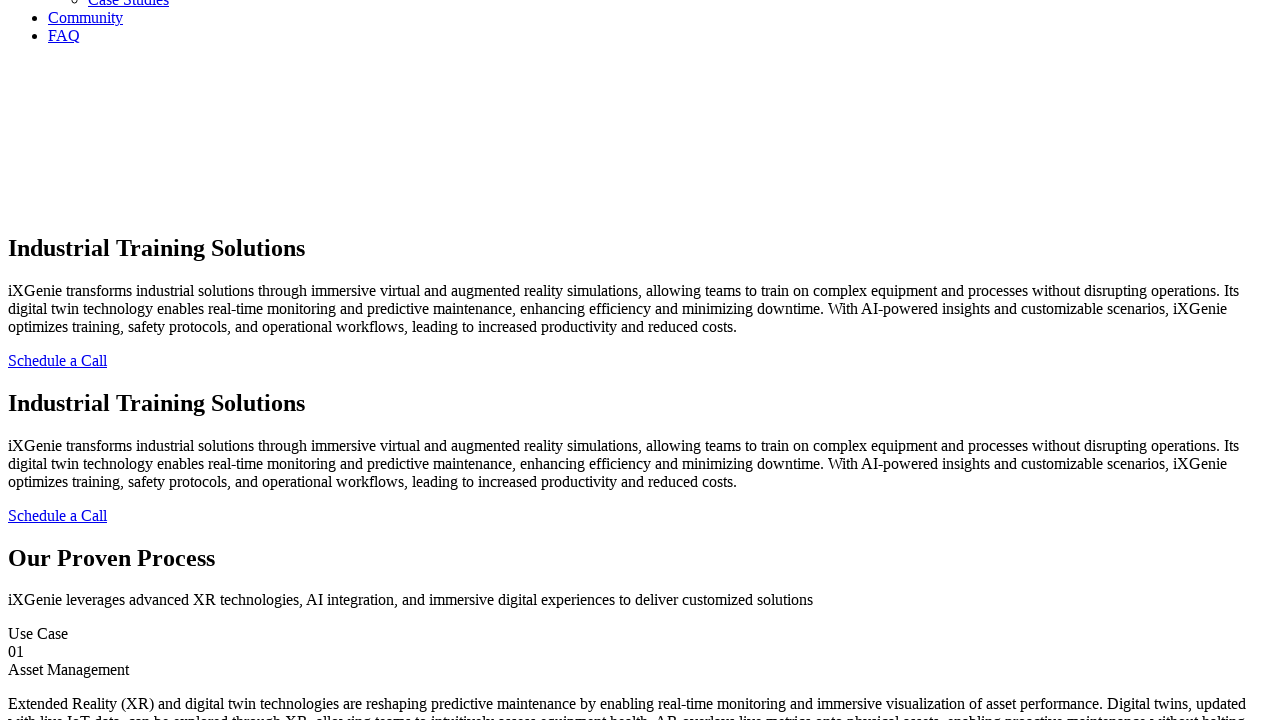